Tests a dropdown selection form by calculating the sum of two numbers displayed on the page and selecting the correct answer from a dropdown menu

Starting URL: http://suninjuly.github.io/selects1.html

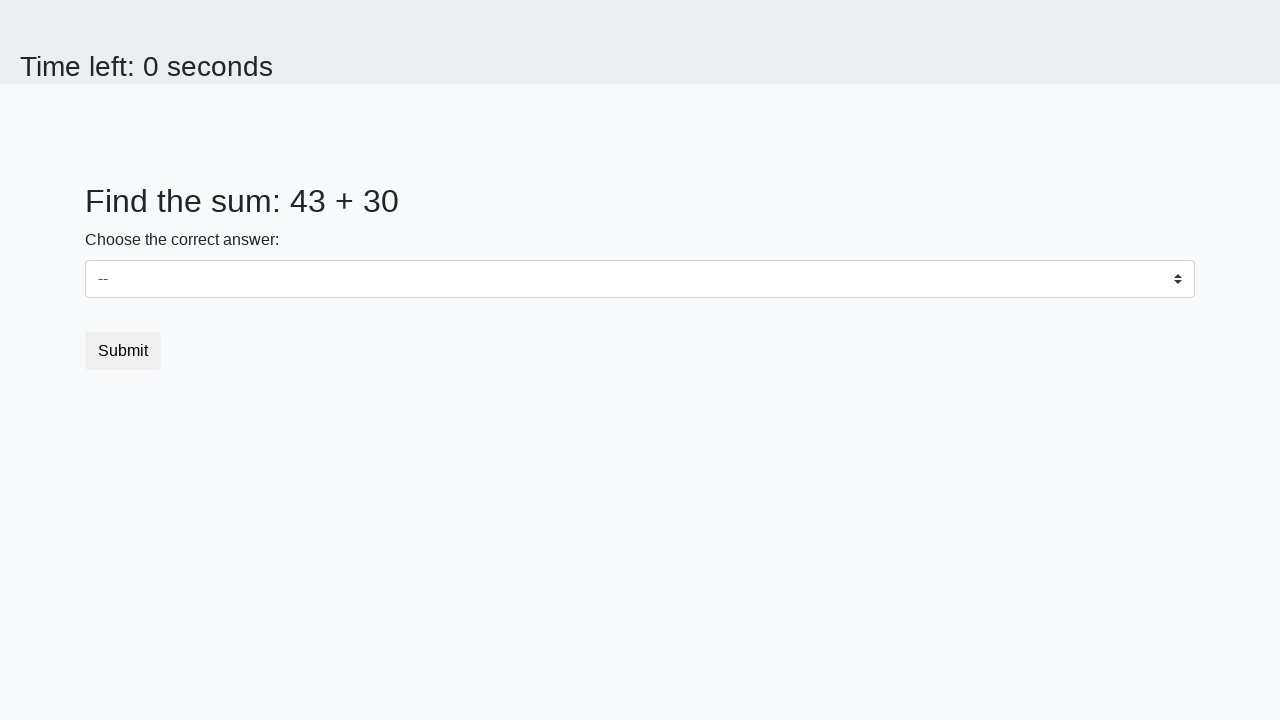

Retrieved first number from #num1 element
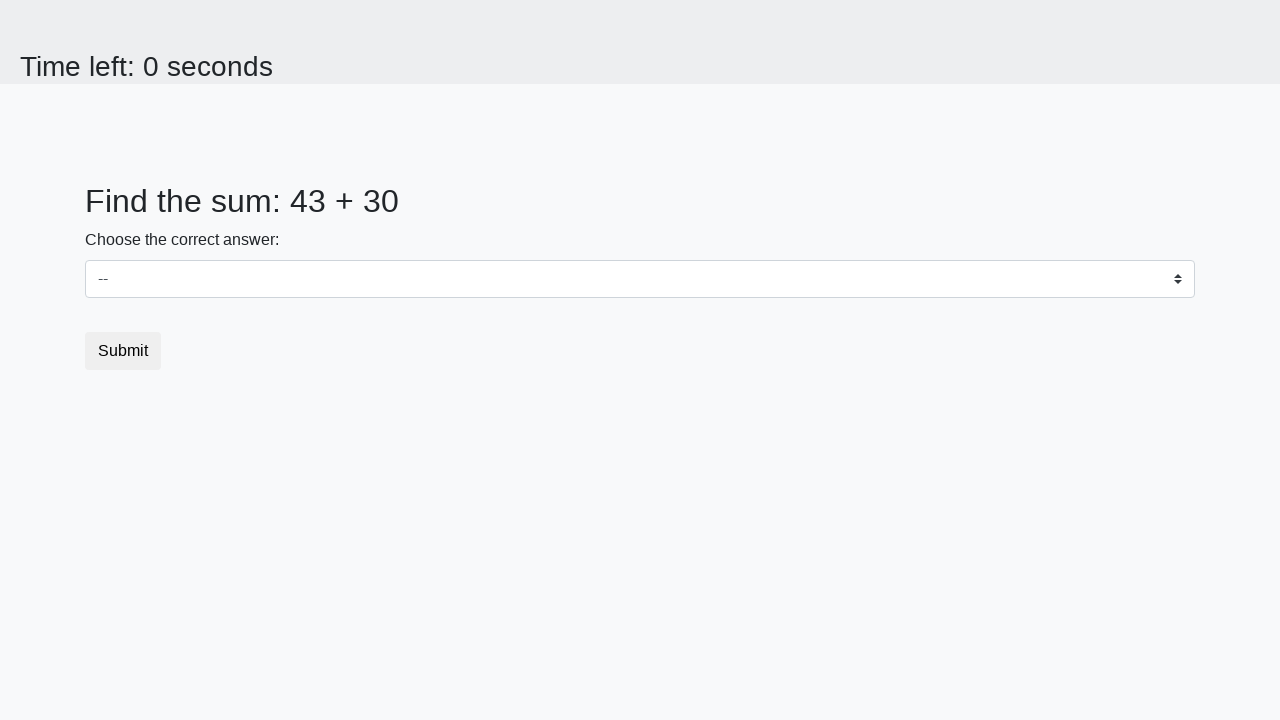

Retrieved second number from #num2 element
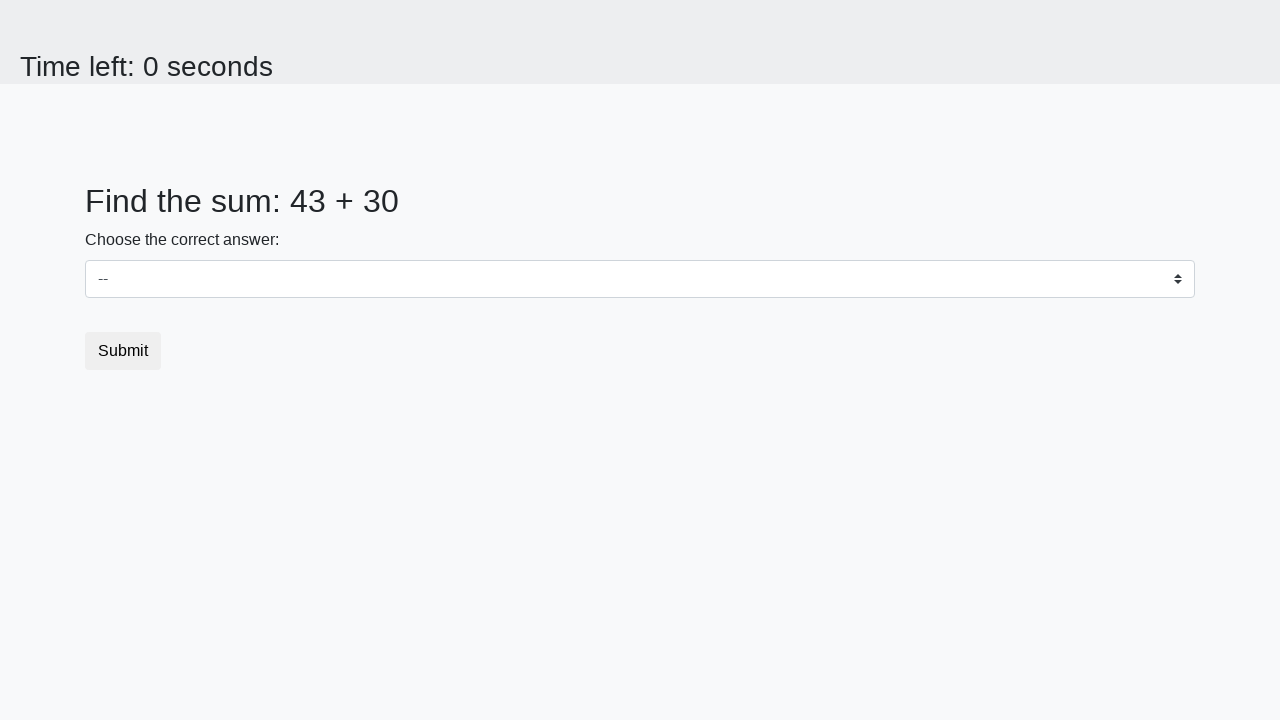

Calculated sum: 43 + 30 = 73
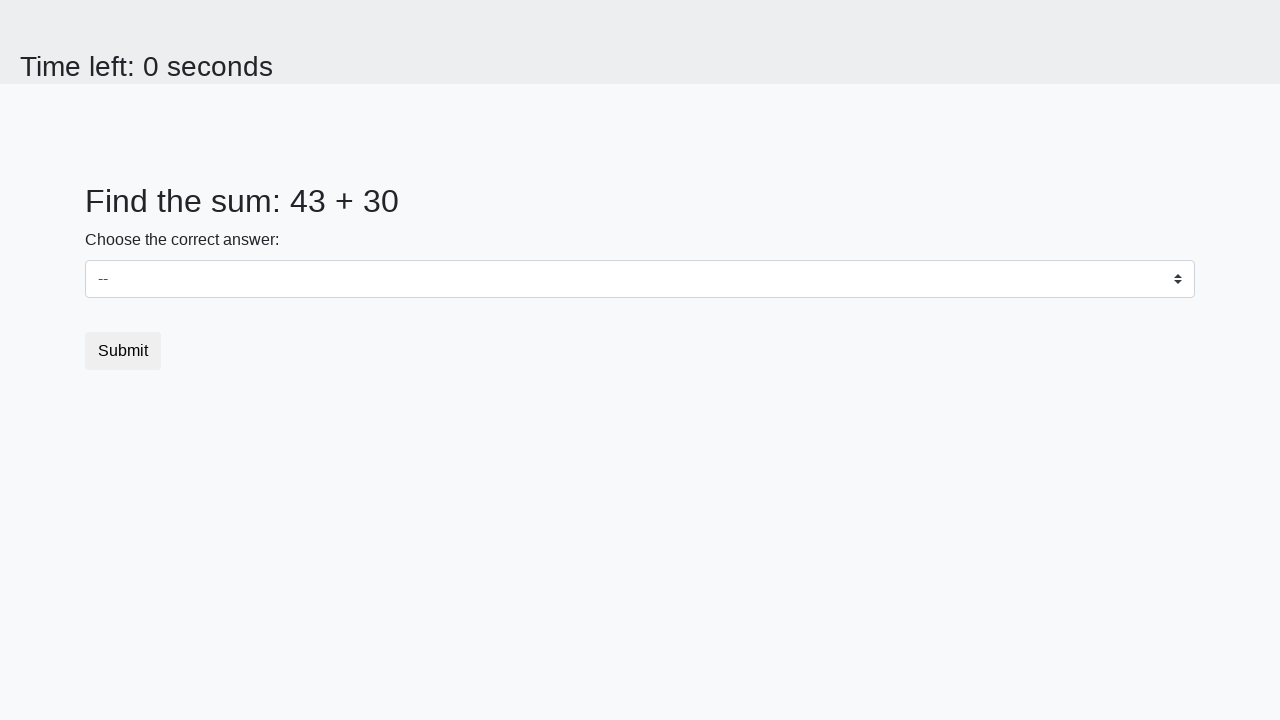

Selected dropdown option with value 73 on #dropdown
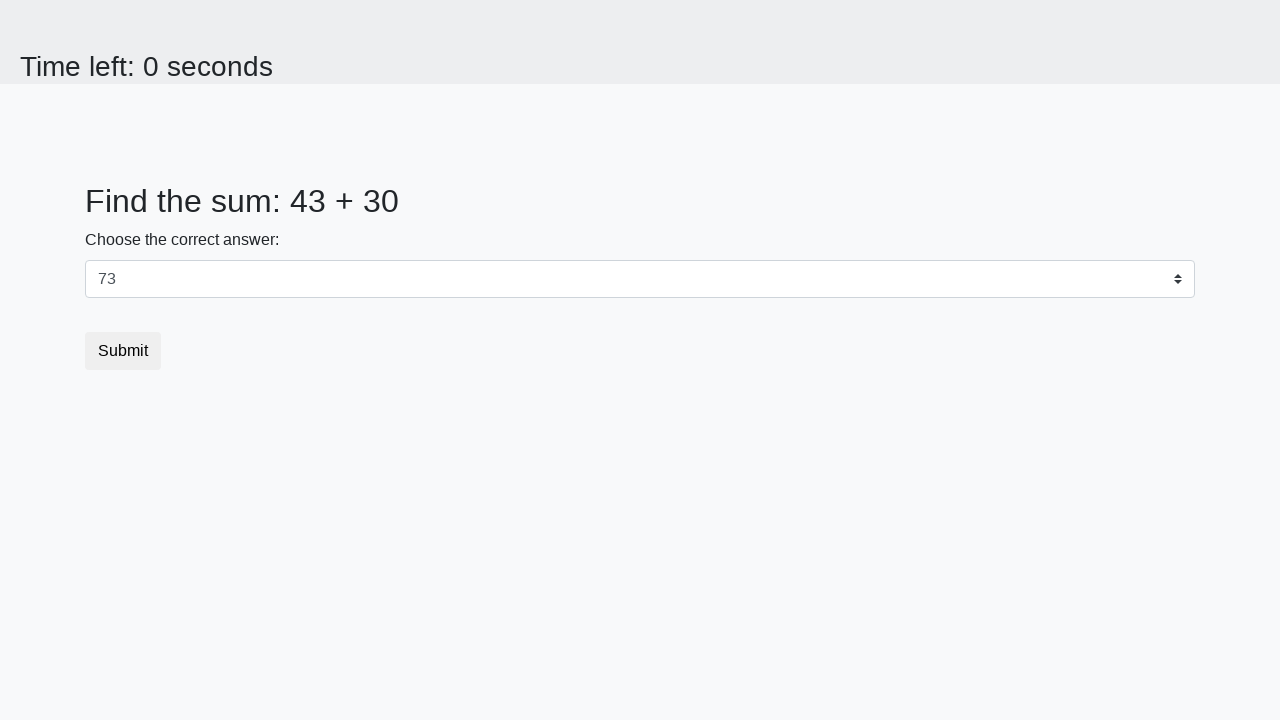

Clicked submit button to complete the form at (123, 351) on button.btn
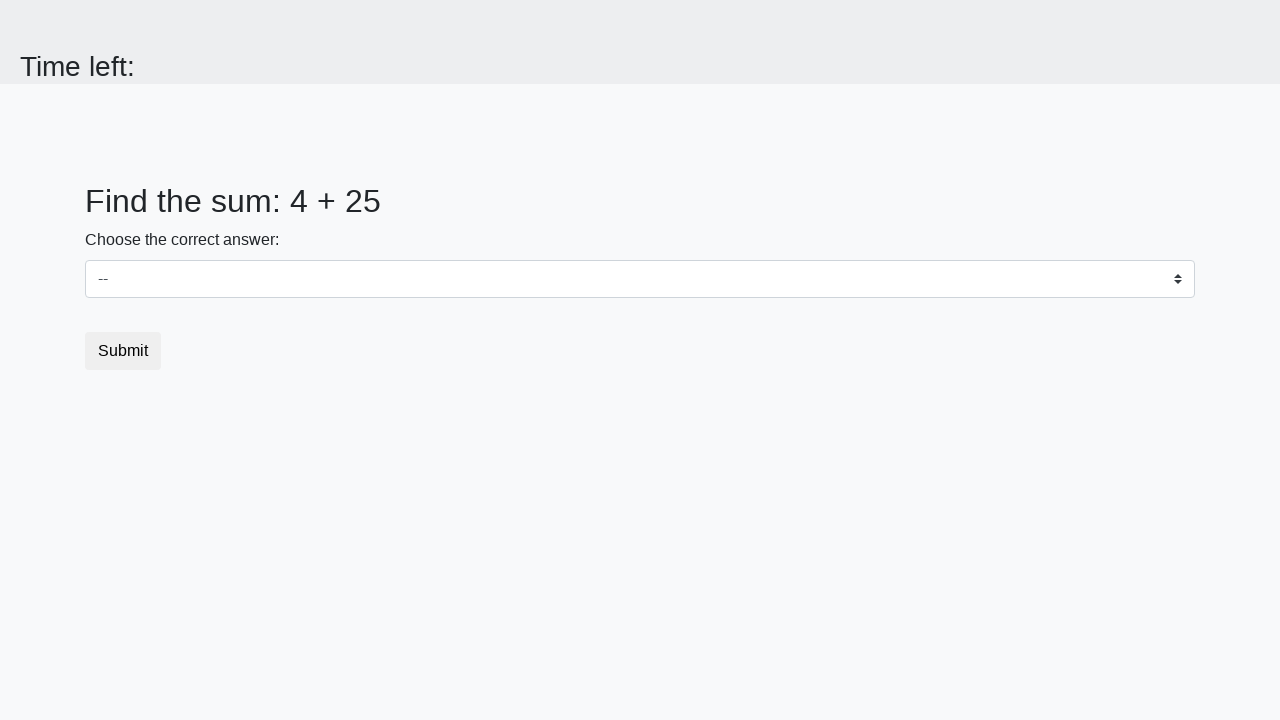

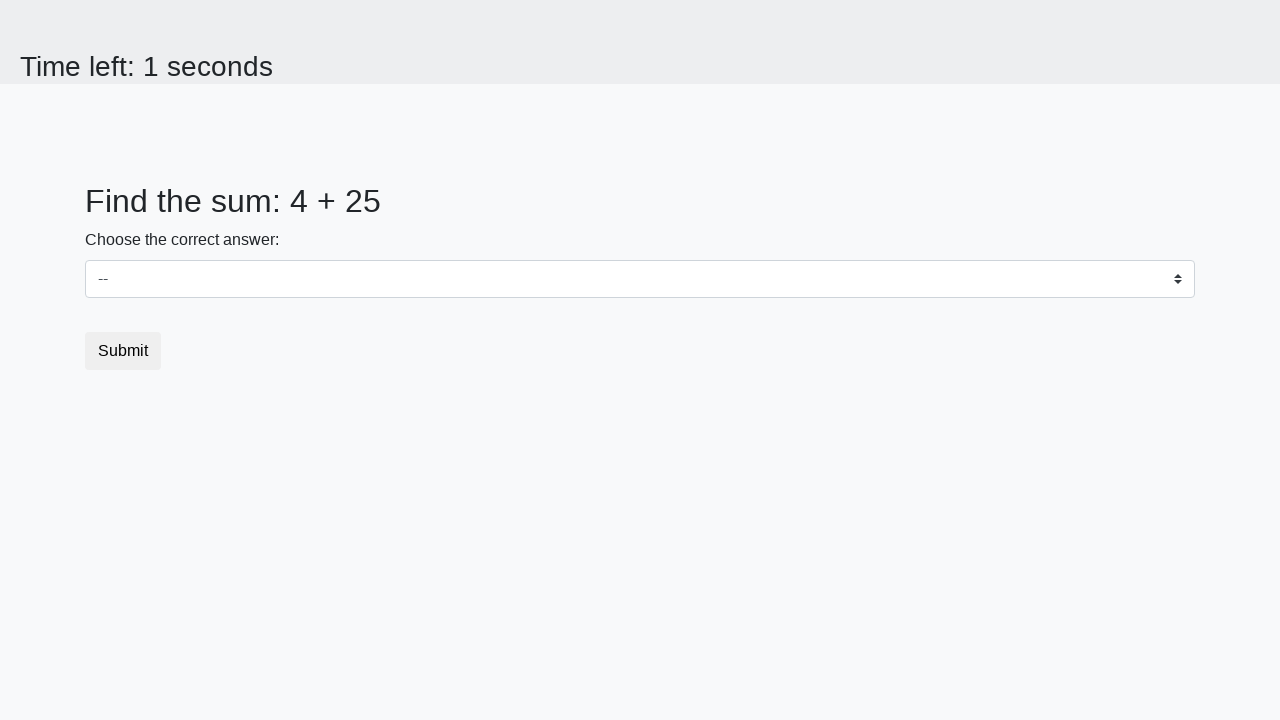